Locates and verifies the bottommost "Get Started" button exists at the bottom of the ShootProof homepage

Starting URL: https://www.shootproof.com/

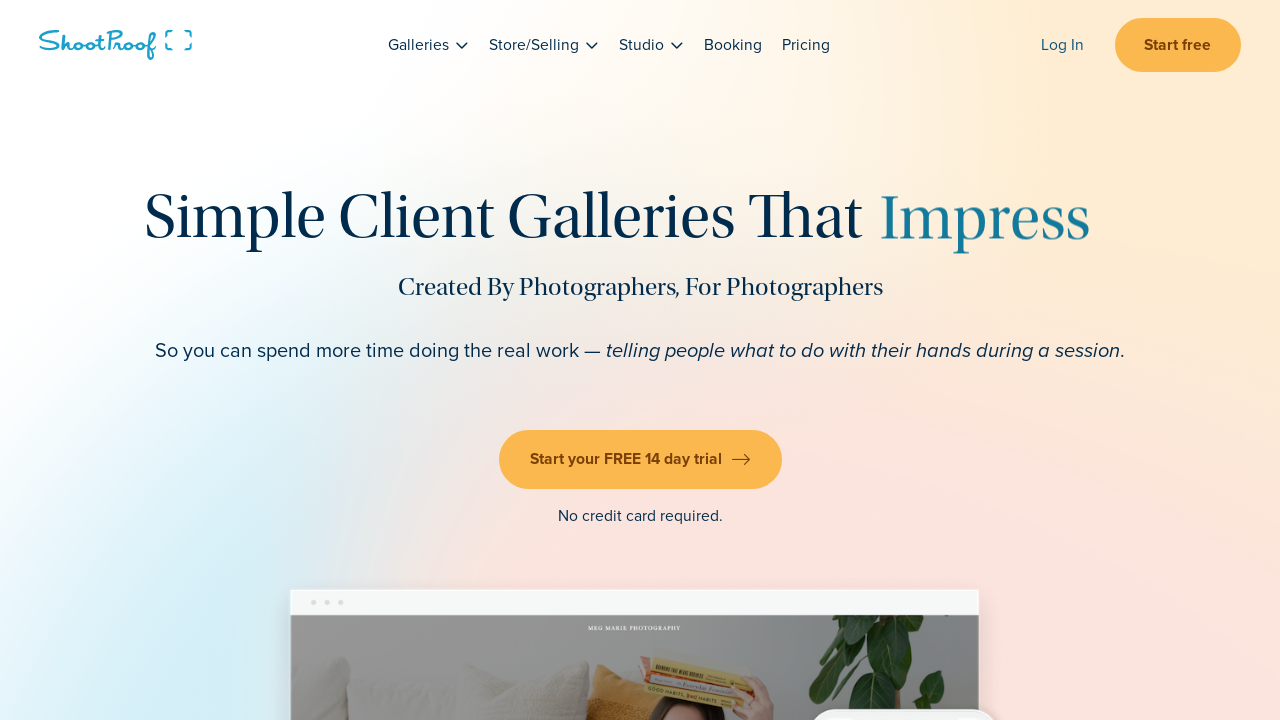

Scrolled to the bottom of the page
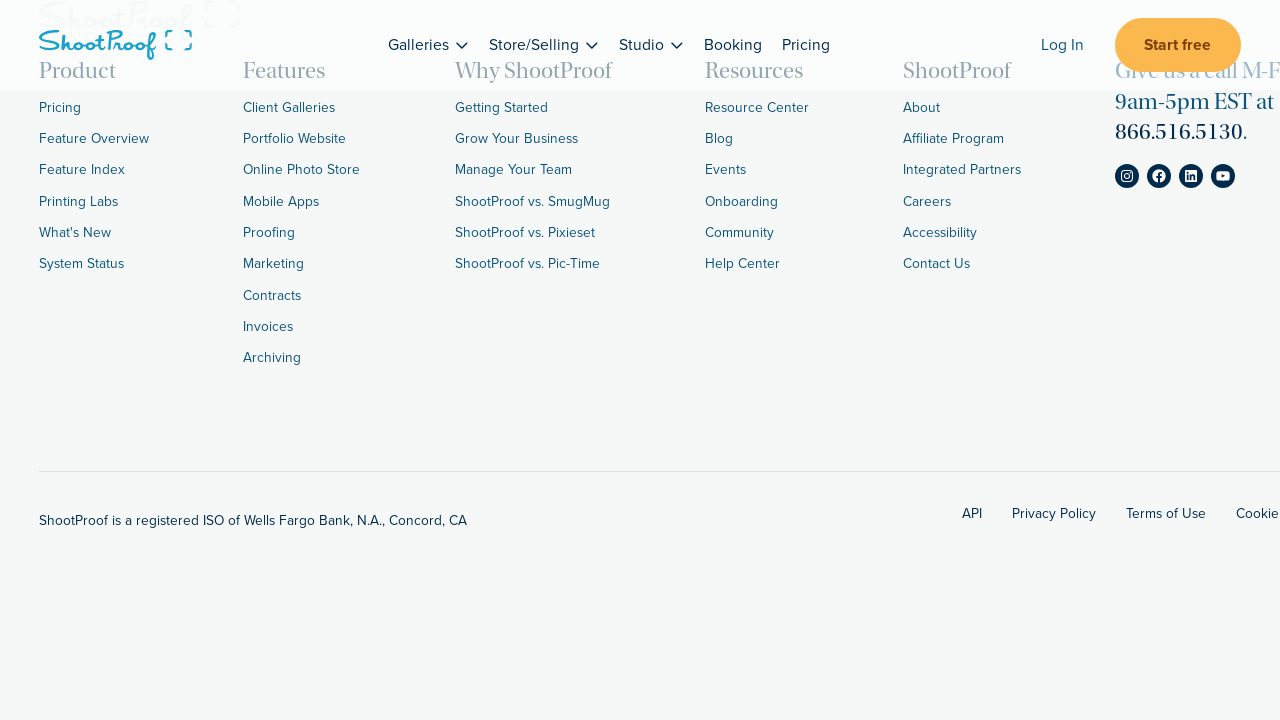

Waited 1000ms for lazy-loaded content to load
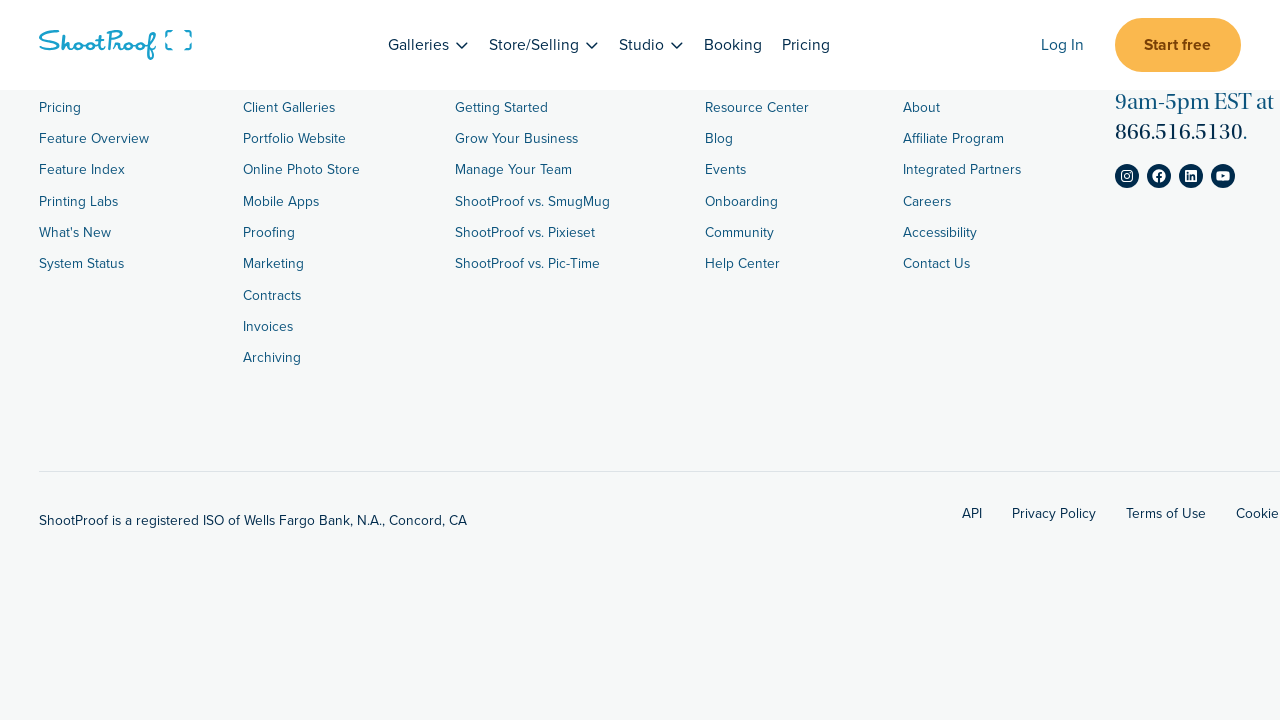

Located the bottommost 'Get Started' button
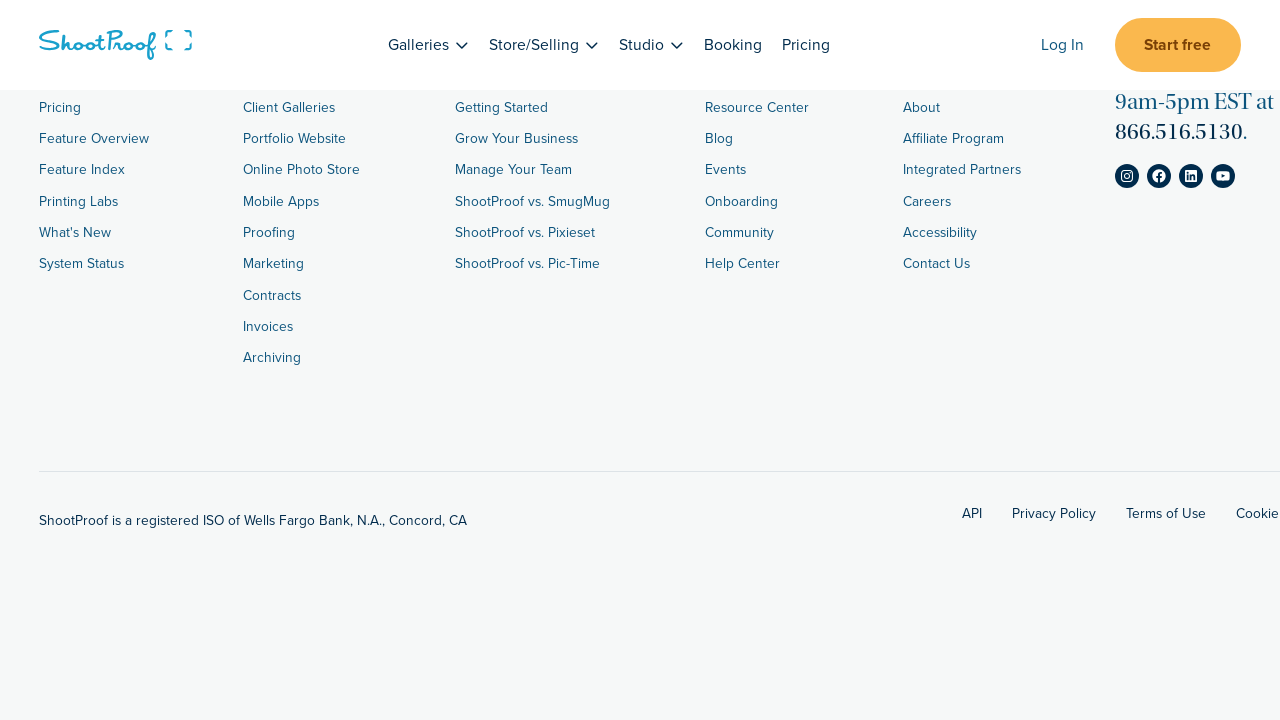

Waited for the 'Get Started' button to become visible
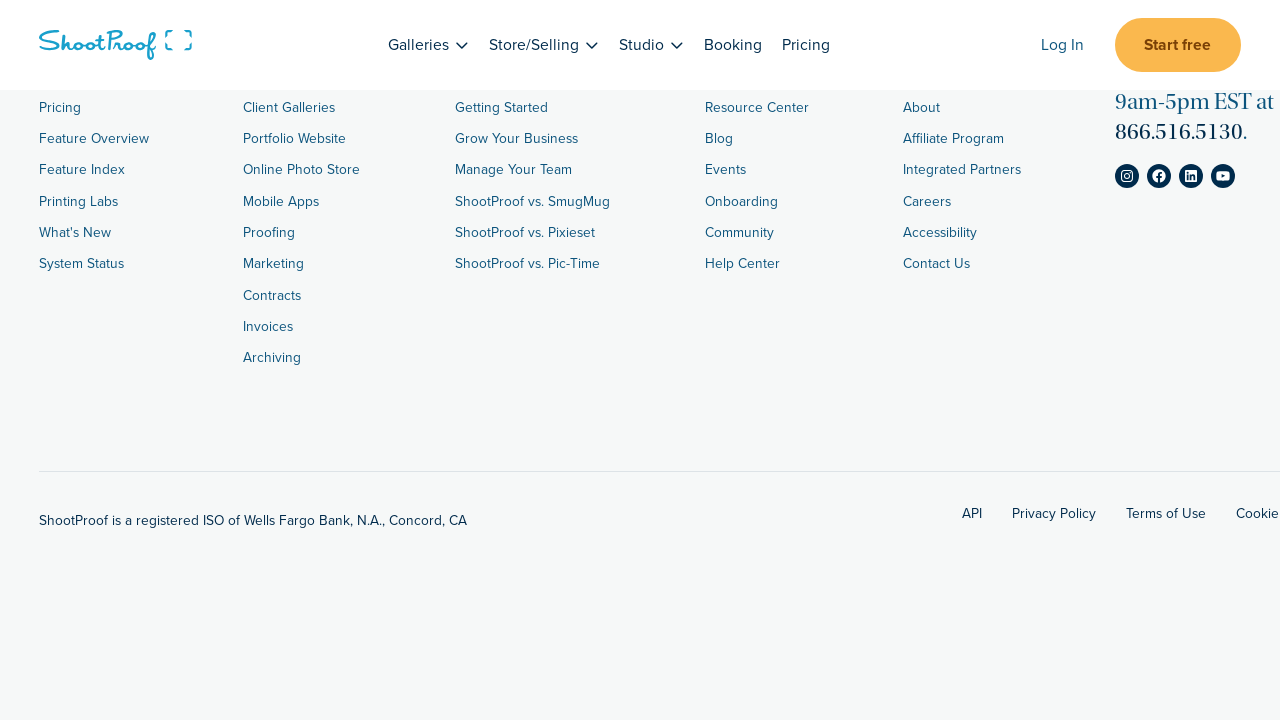

Verified the bottommost 'Get Started' button is visible
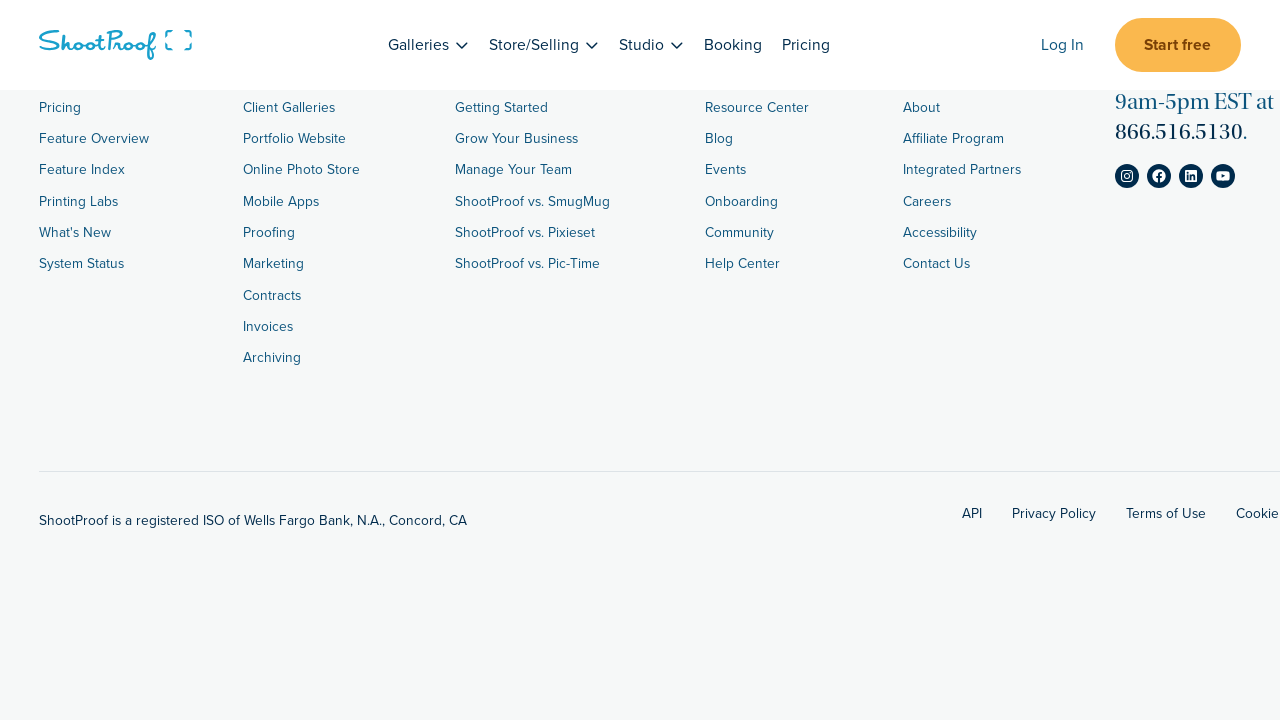

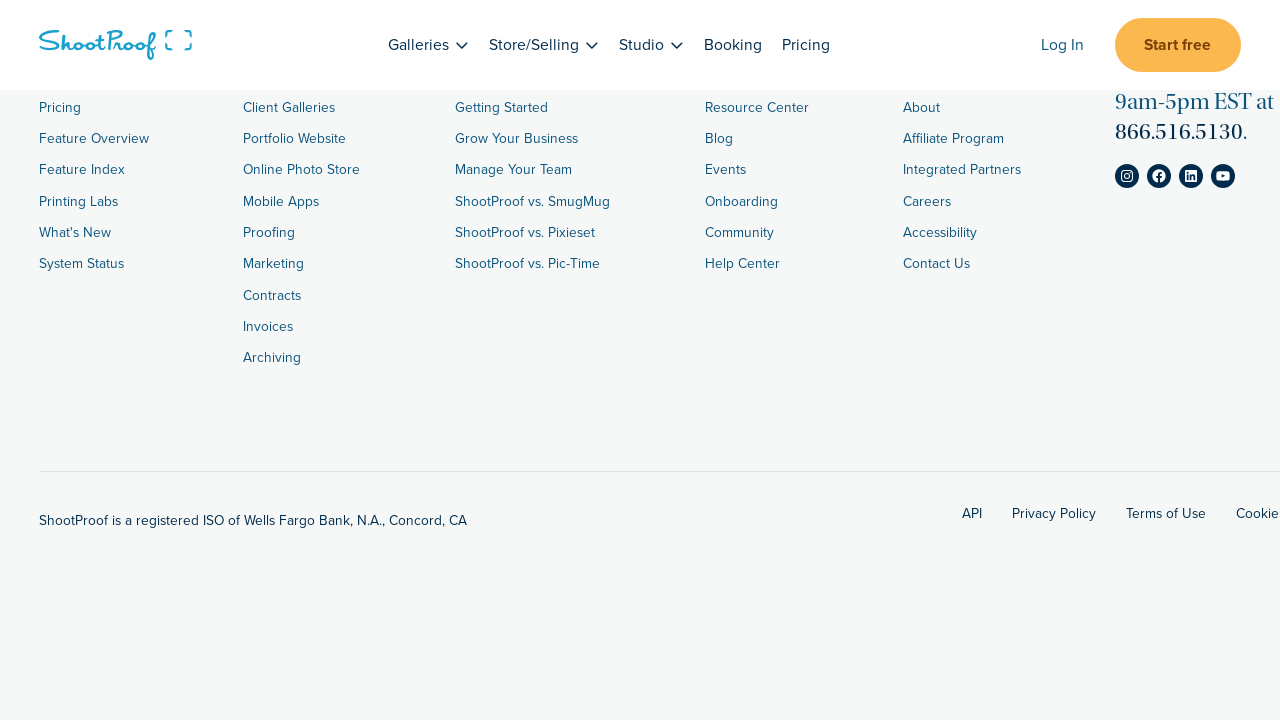